Solves a math problem on a form by calculating a value from an element on the page, entering the answer, selecting checkboxes/radio buttons, and submitting the form

Starting URL: http://suninjuly.github.io/math.html

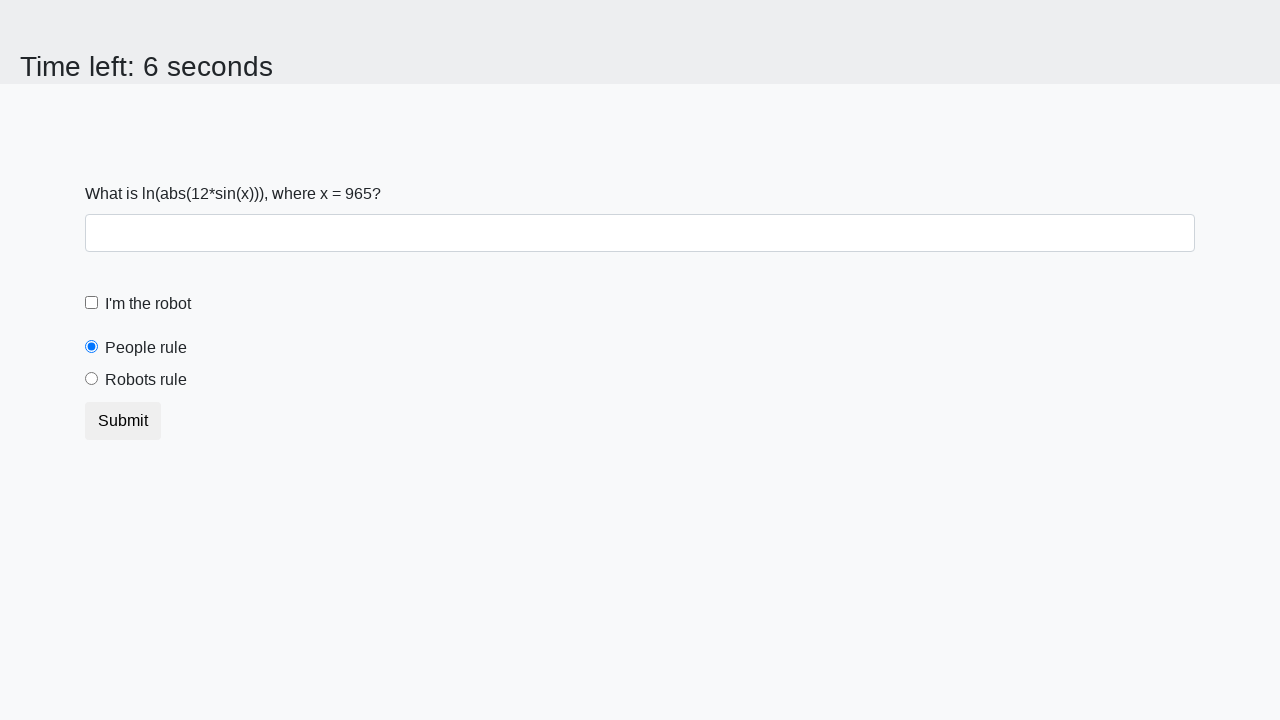

Retrieved the x value from the input_value element
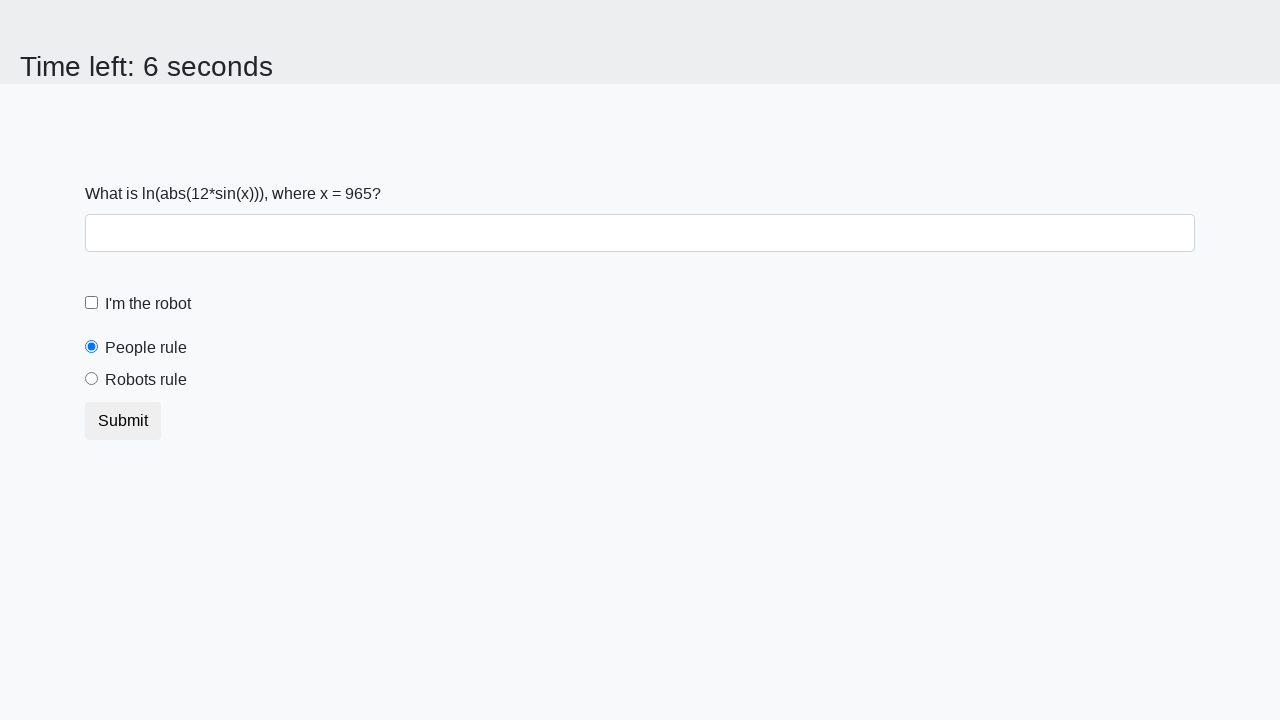

Calculated the answer using the math formula: log(abs(12 * sin(x)))
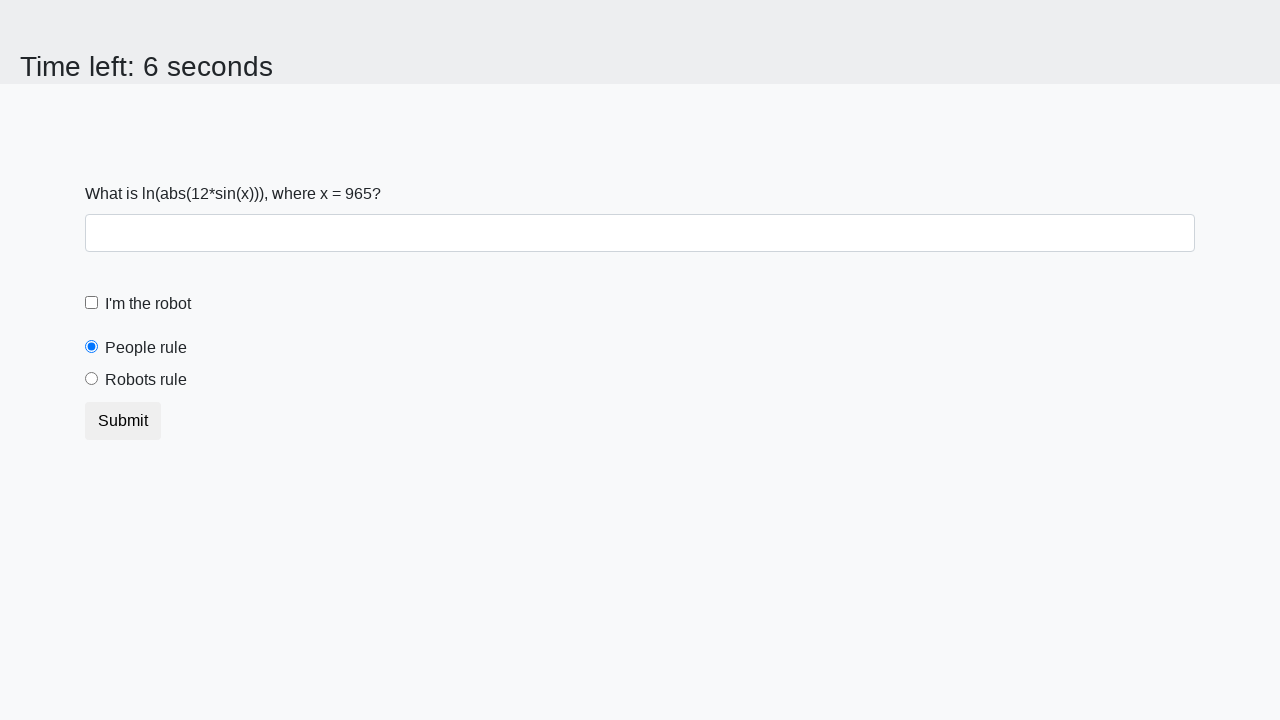

Filled the answer field with calculated value: 1.8045643776840794 on #answer
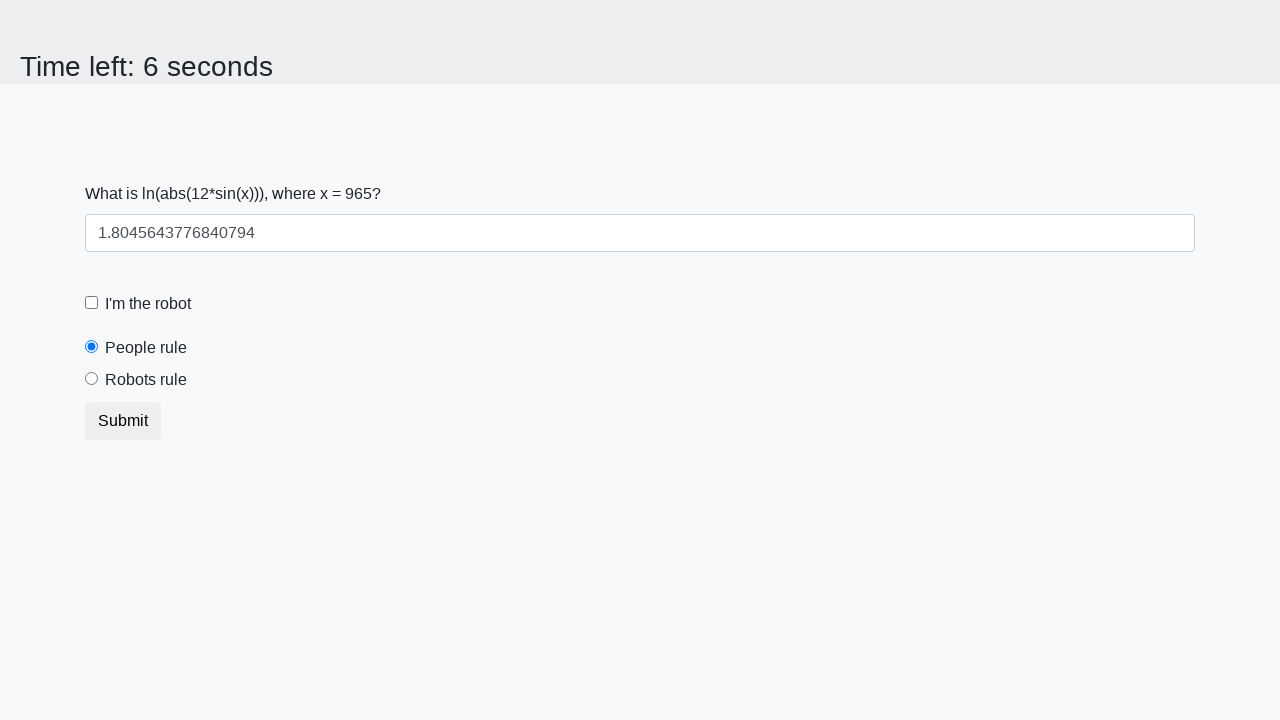

Clicked the robot checkbox at (92, 303) on #robotCheckbox
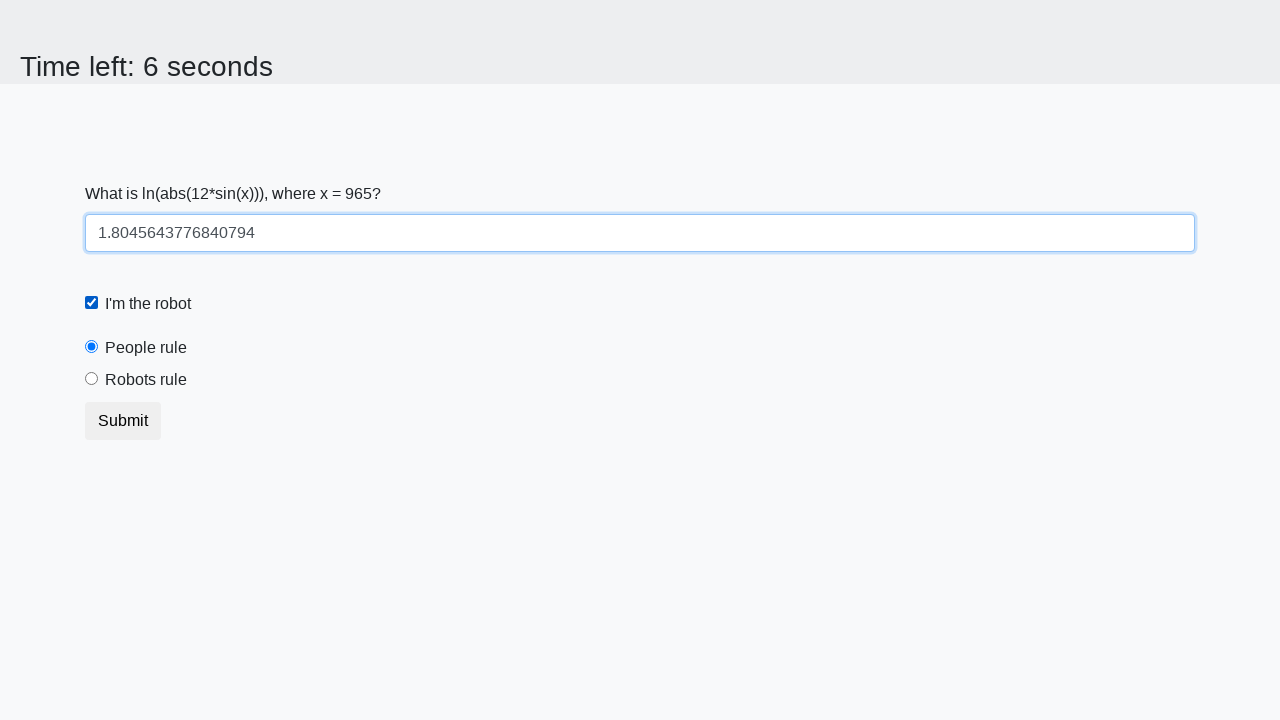

Clicked the robots rule radio button at (92, 379) on #robotsRule
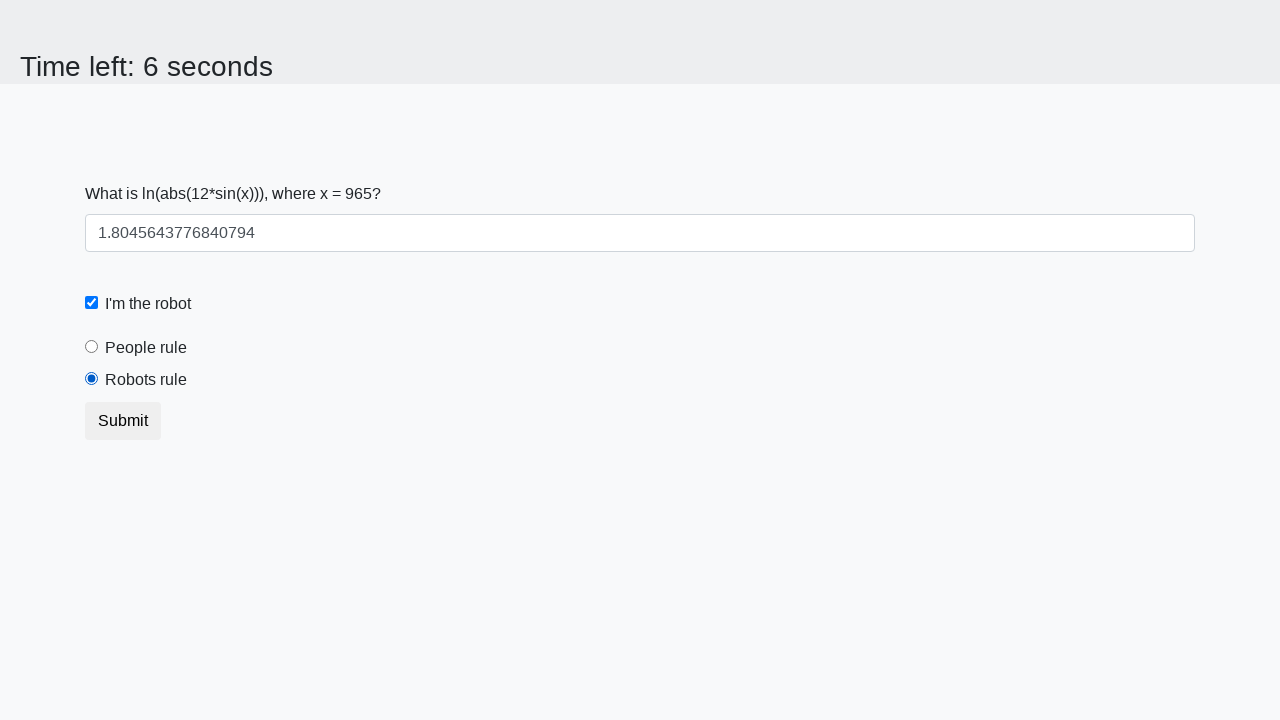

Clicked the submit button to submit the form at (123, 421) on button[type="submit"]
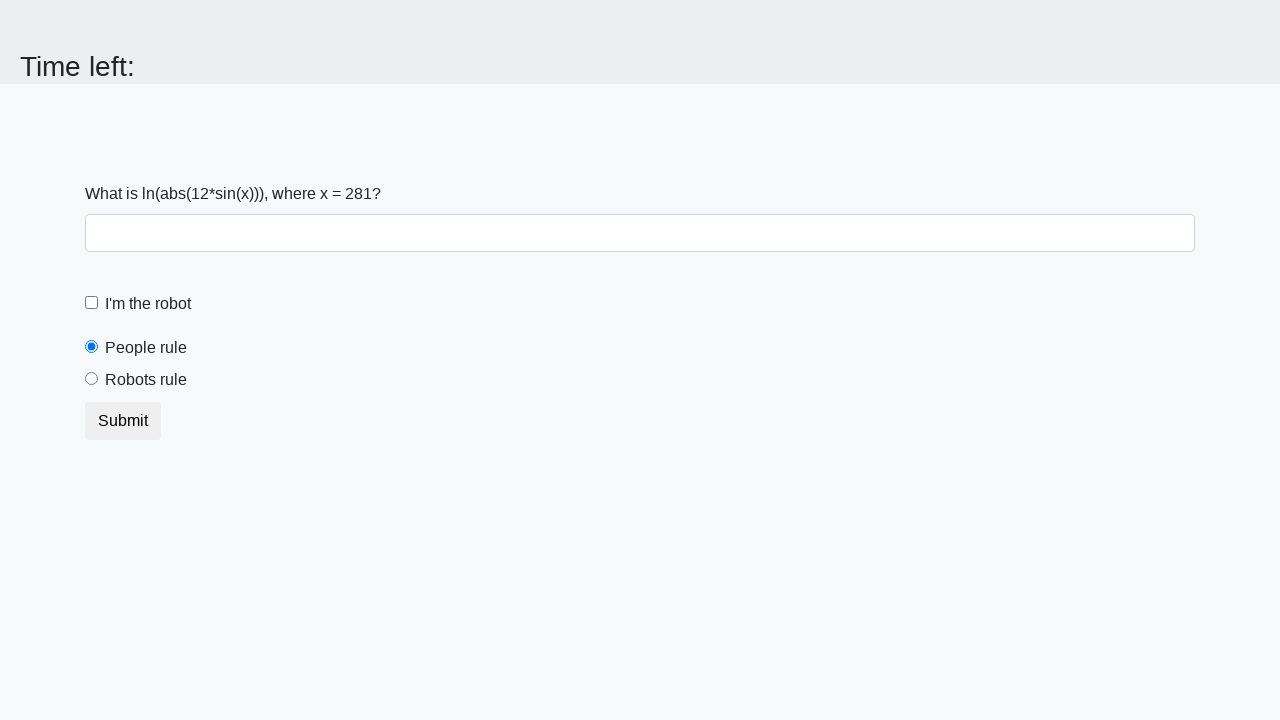

Waited 1 second for the result to be visible
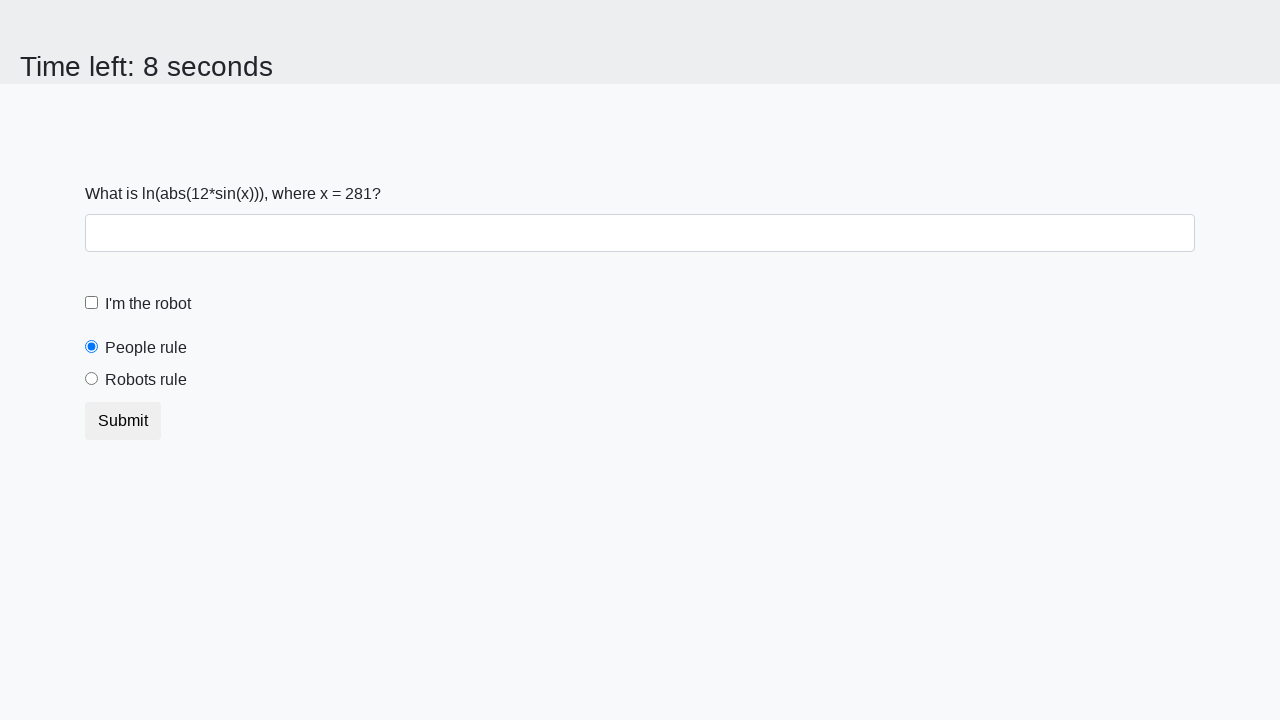

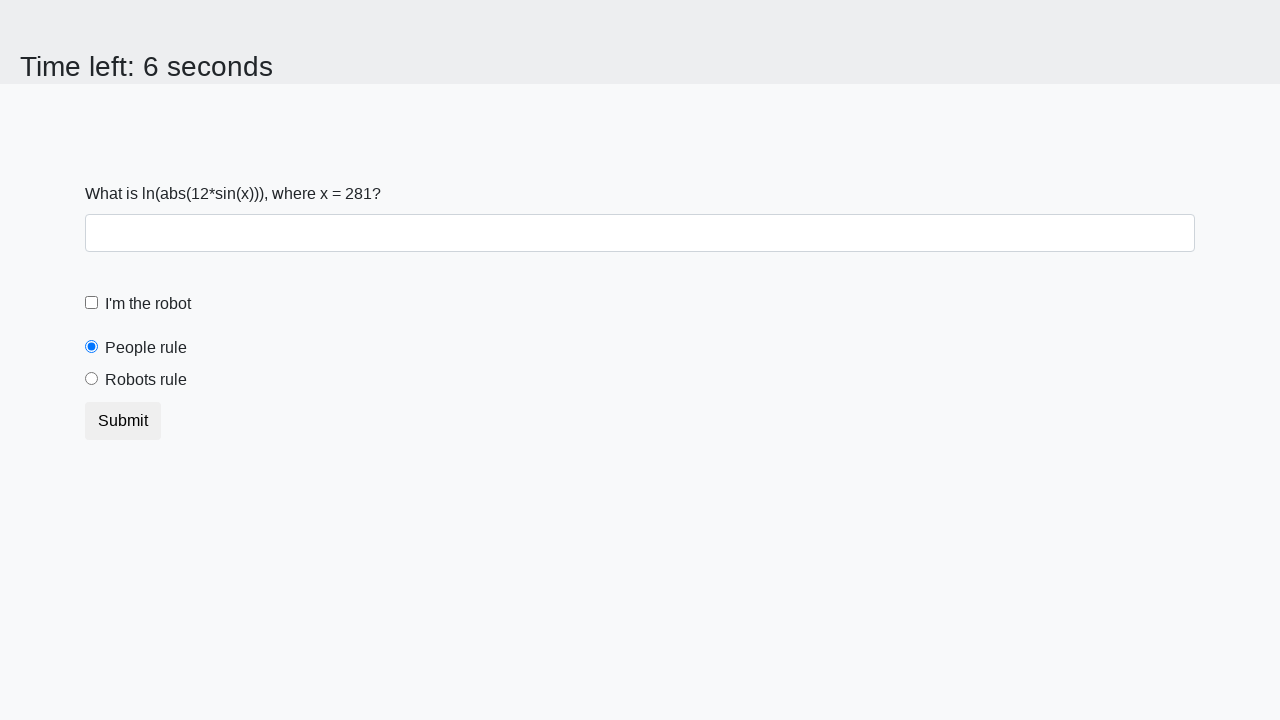